Navigates through Jenkins documentation from homepage to Documentation, then Installing Jenkins, then Windows installation page

Starting URL: https://www.jenkins.io/

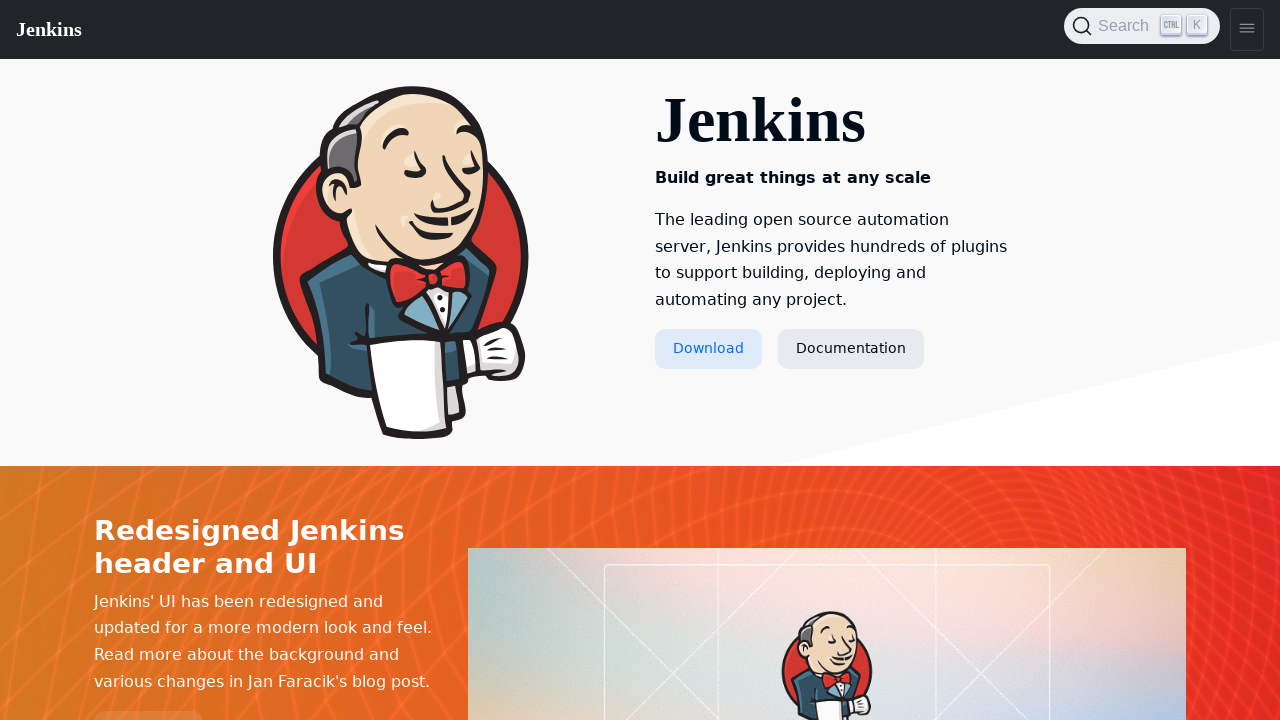

Clicked on Documentation link from Jenkins homepage at (851, 349) on text=Documentation
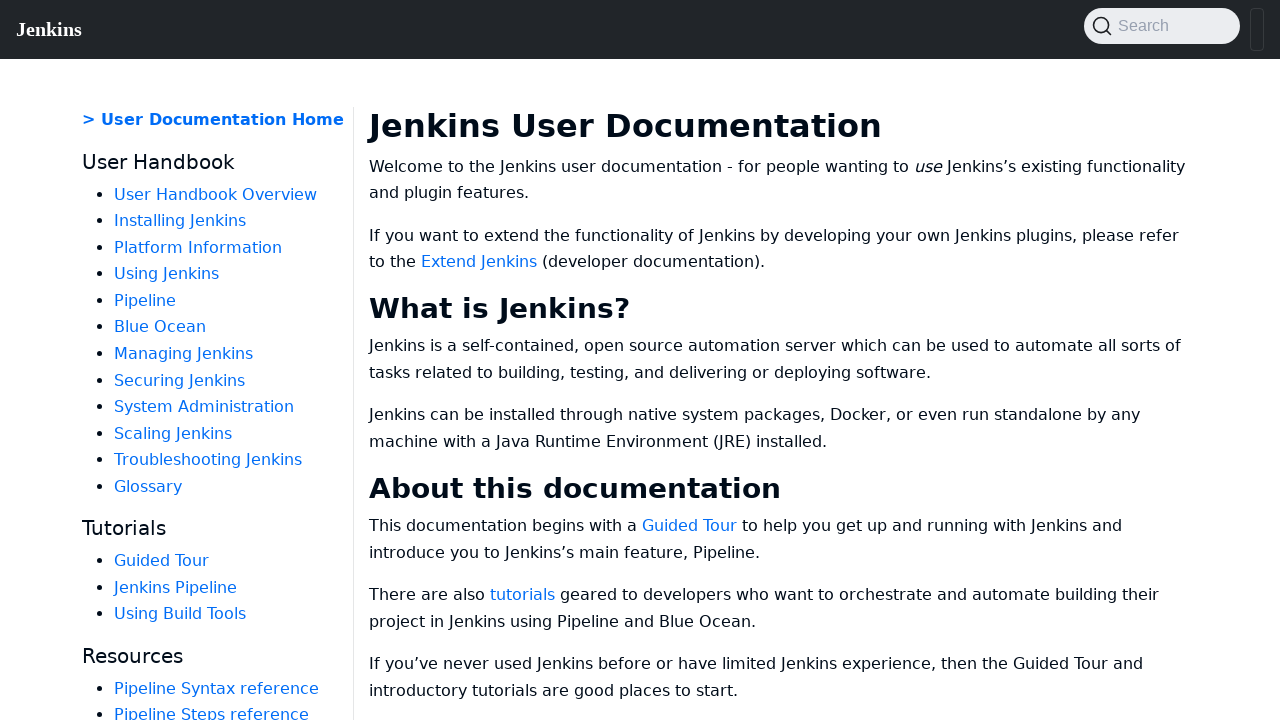

Clicked on Installing Jenkins link at (180, 221) on text=Installing Jenkins
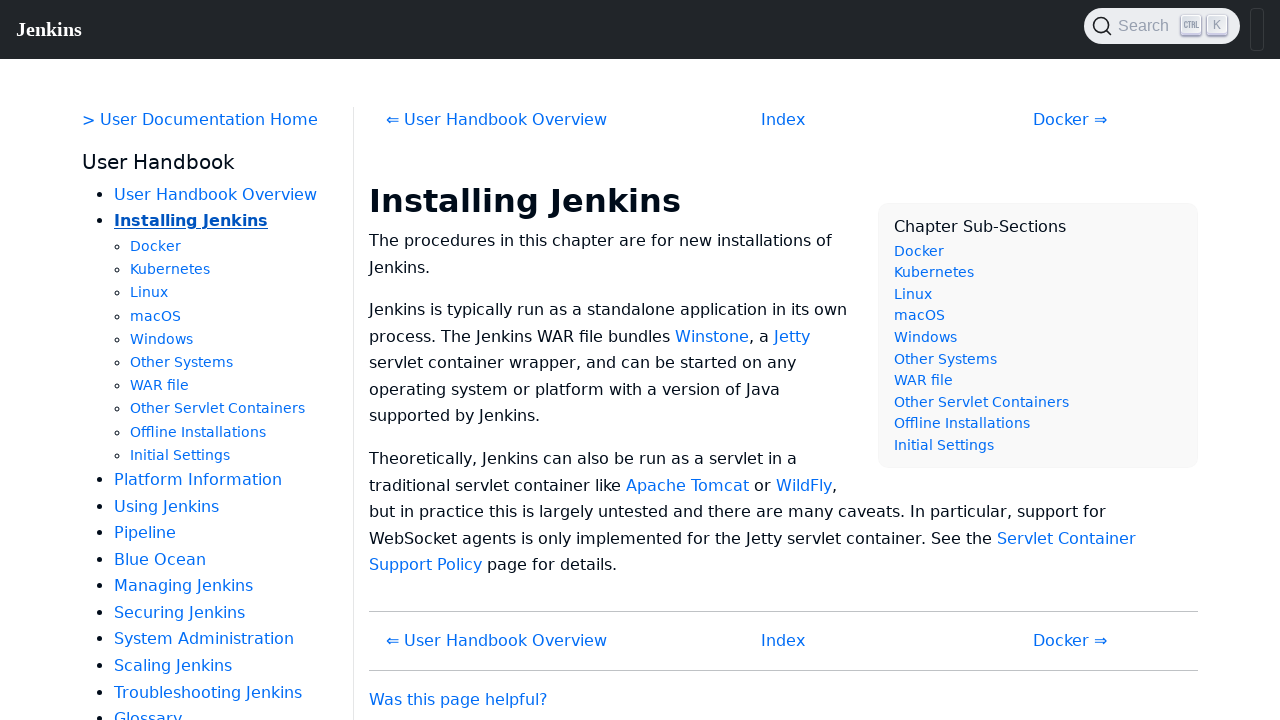

Clicked on Windows installation link at (162, 339) on text=Windows
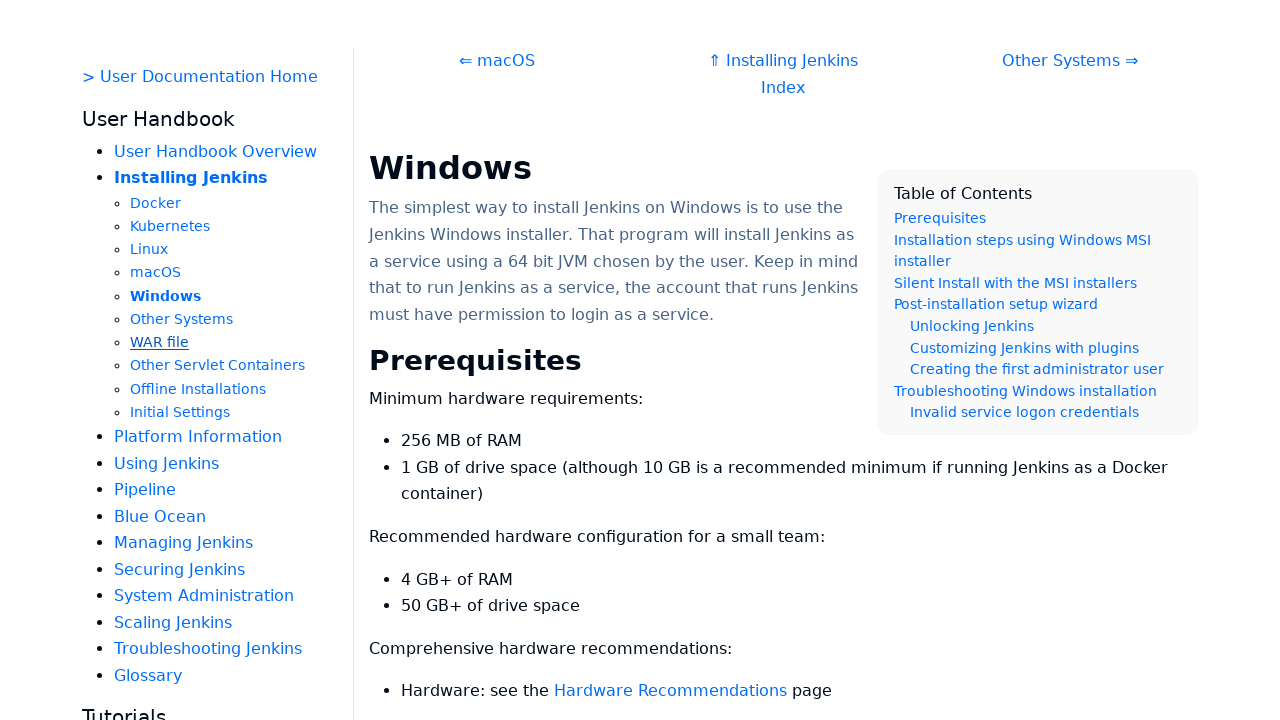

Windows installation page content loaded
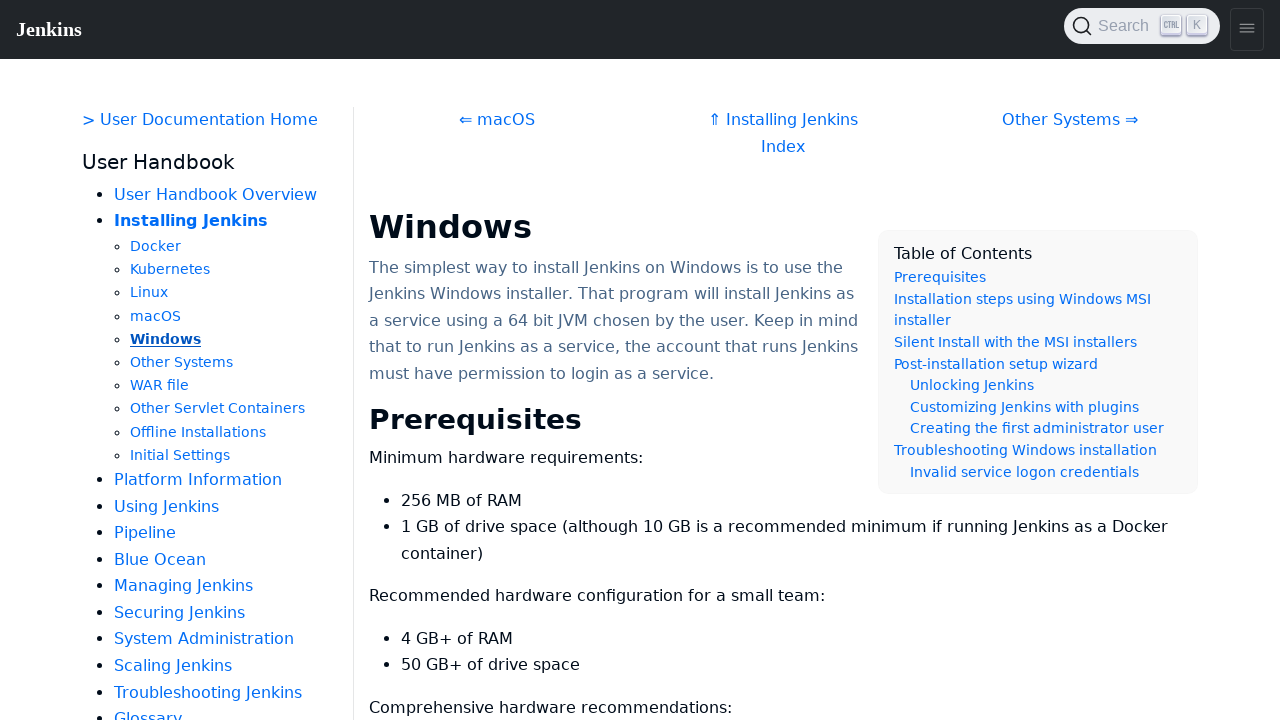

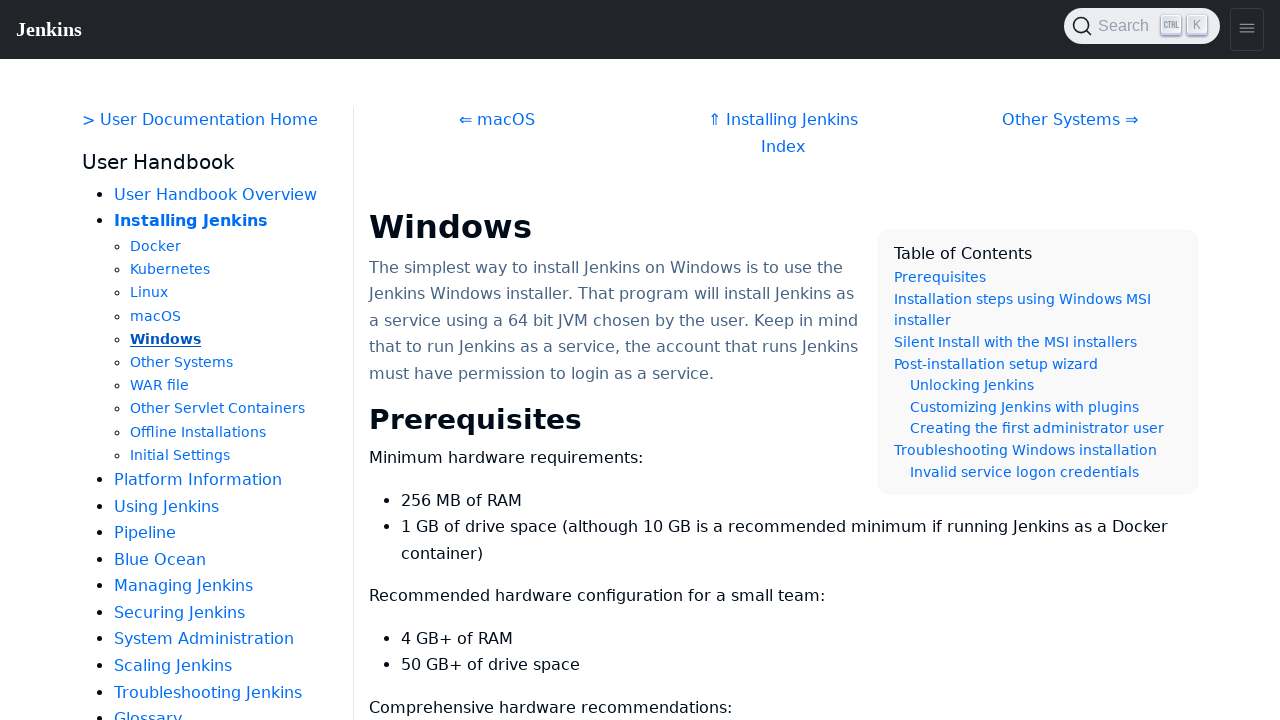